Loads the Pepperfry homepage and waits for it to be ready

Starting URL: https://www.pepperfry.com/

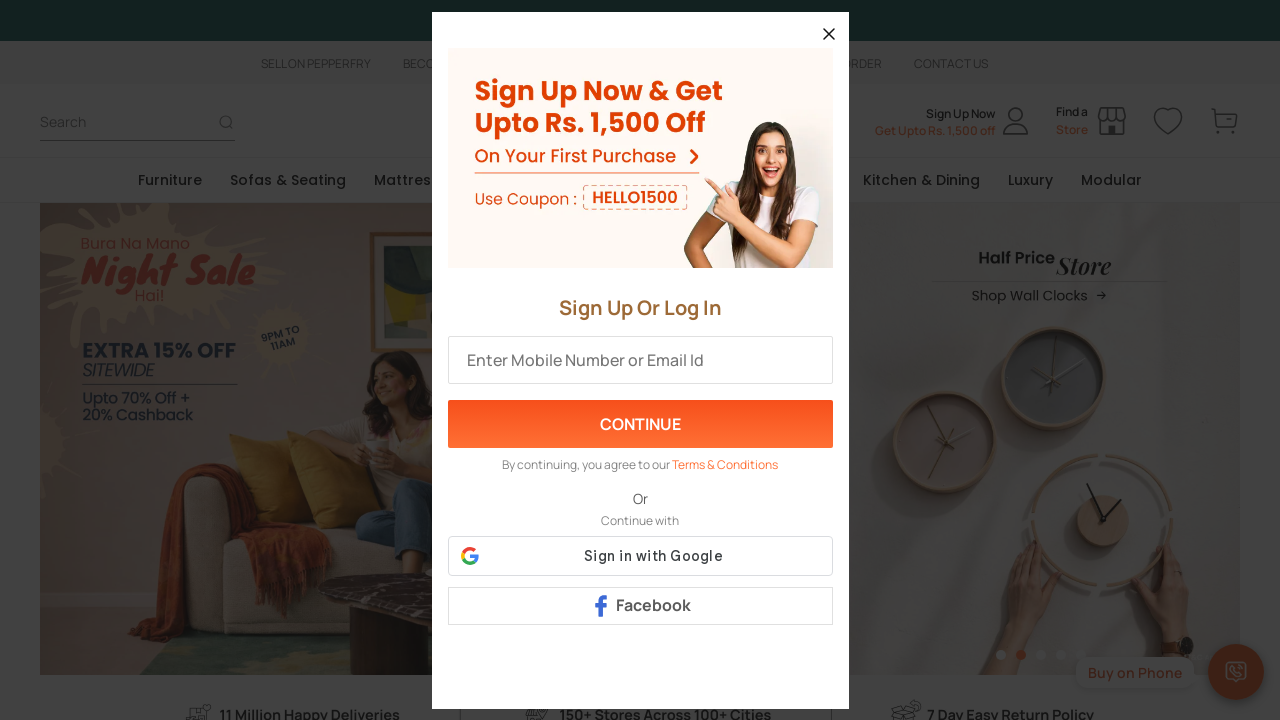

Waited for page DOM content to be loaded
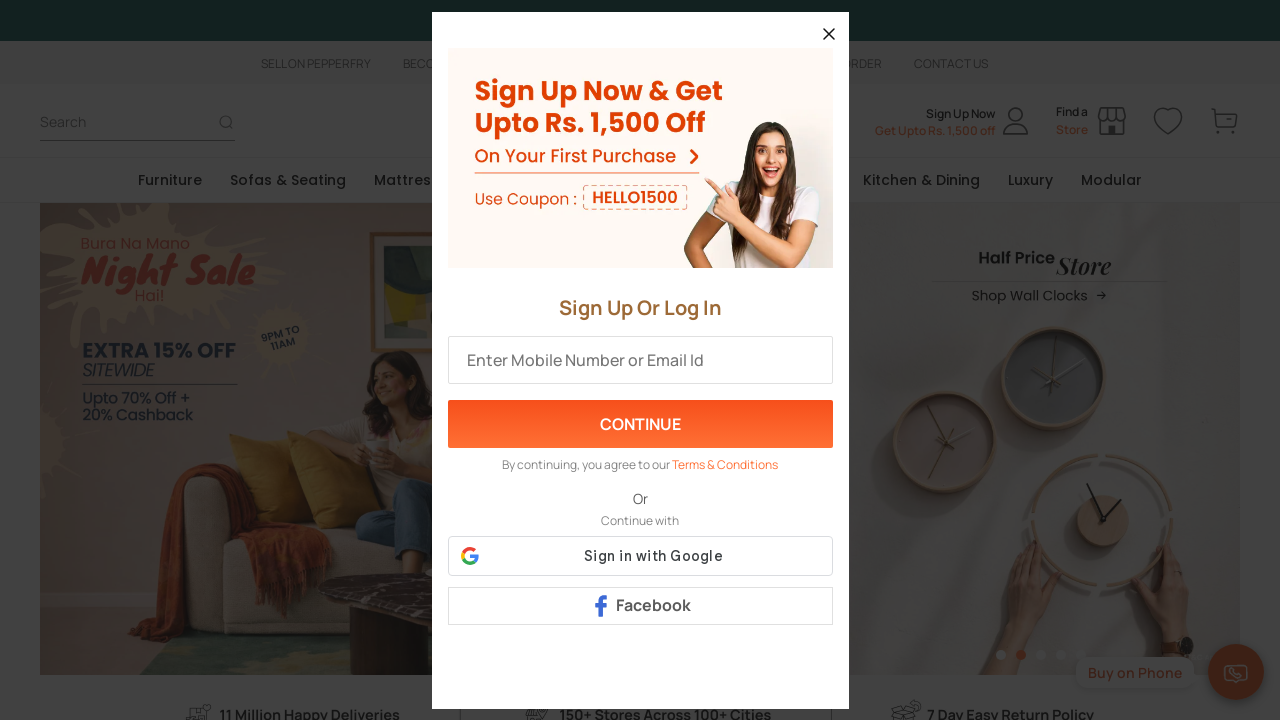

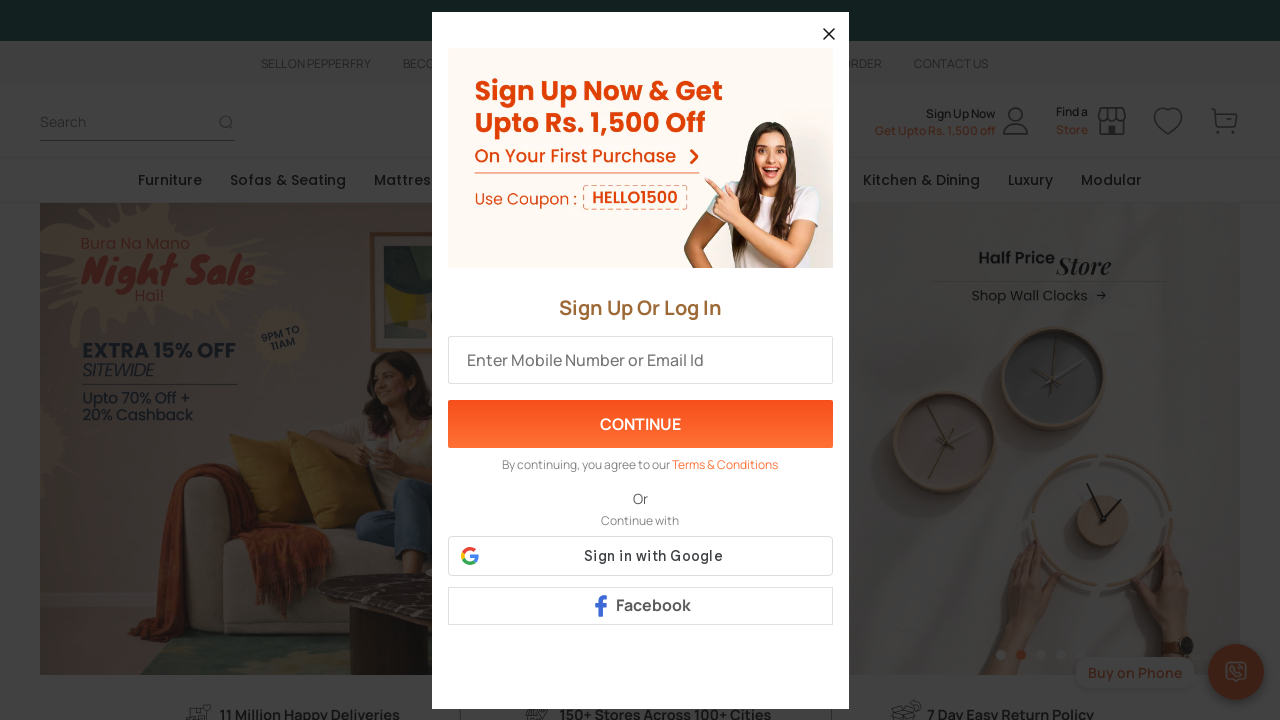